Tests explicit wait functionality by waiting for a price element to show $100, then clicking a button, calculating a mathematical answer based on a displayed value, filling in the result, and submitting.

Starting URL: http://suninjuly.github.io/explicit_wait2.html

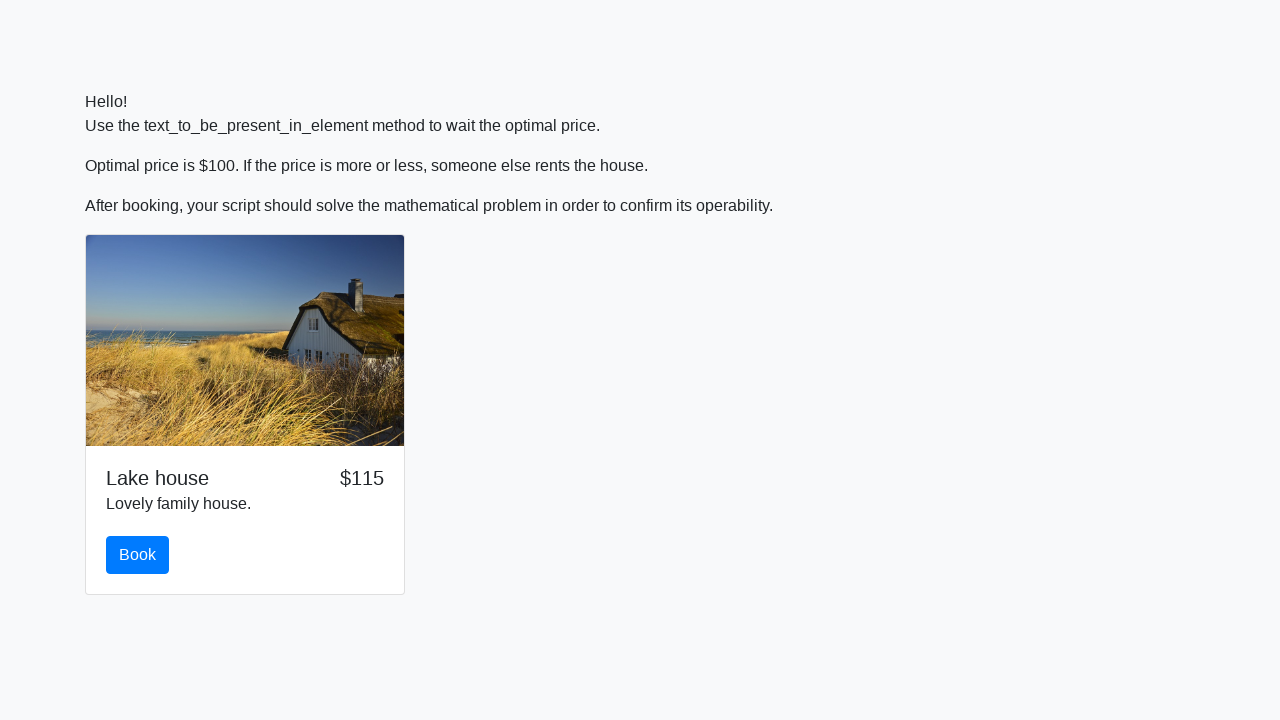

Waited for price element to display $100
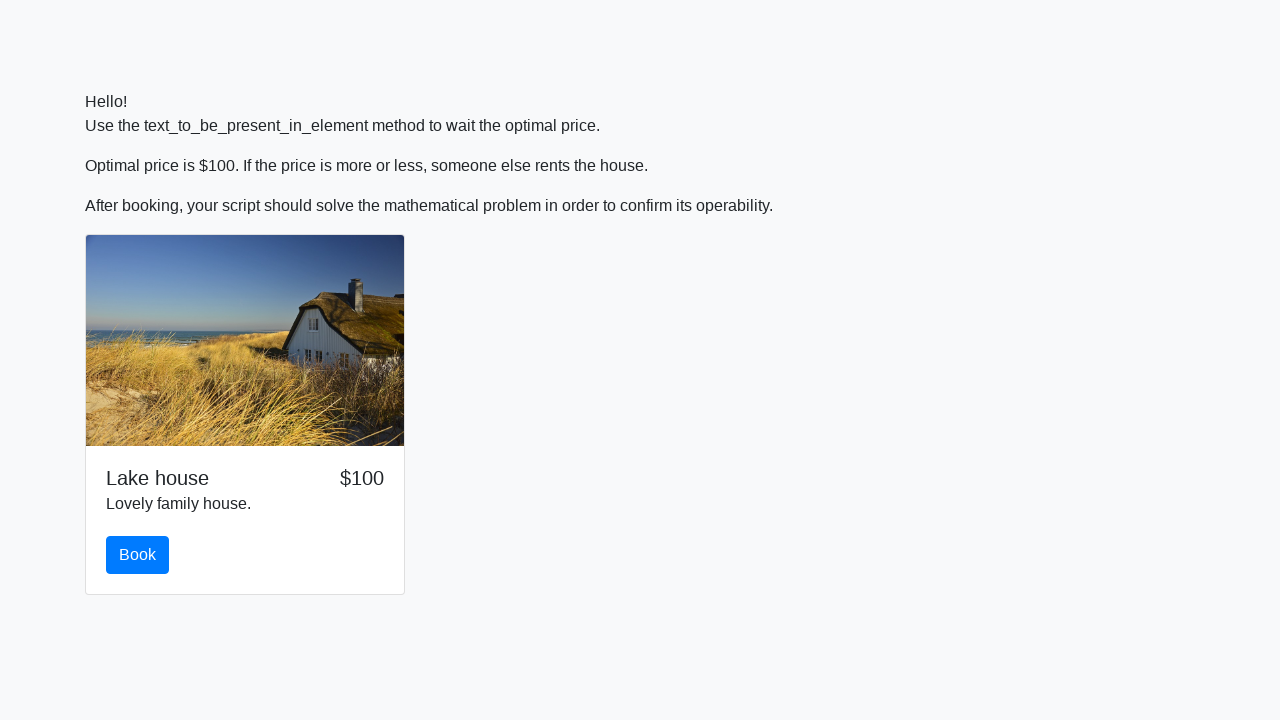

Clicked the proceed button at (138, 555) on button.btn
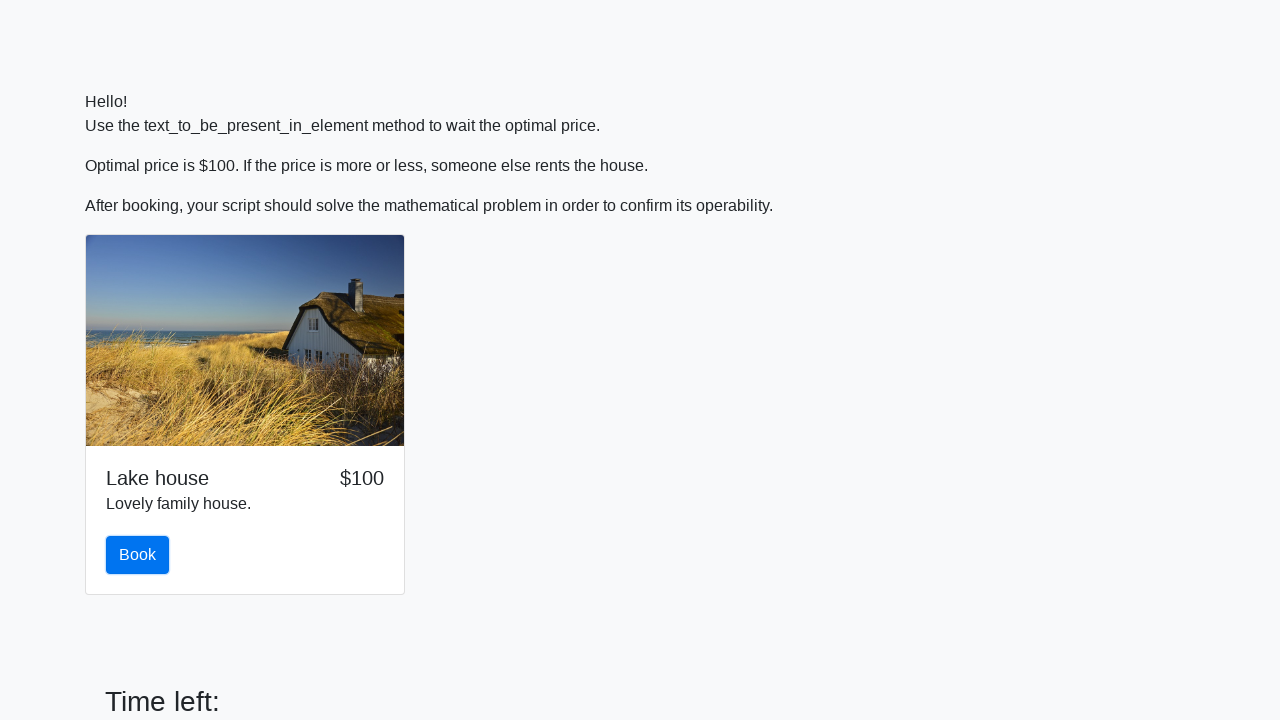

Retrieved input value: 498
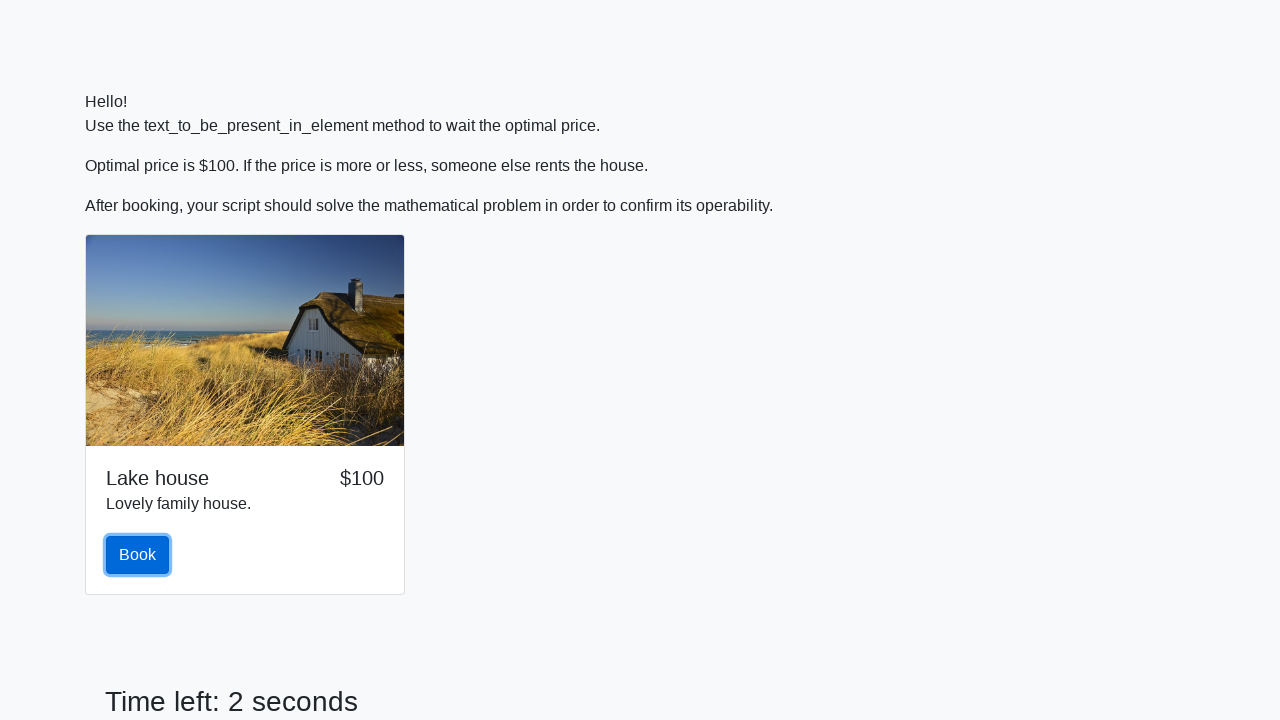

Calculated mathematical answer: 2.483248903529524
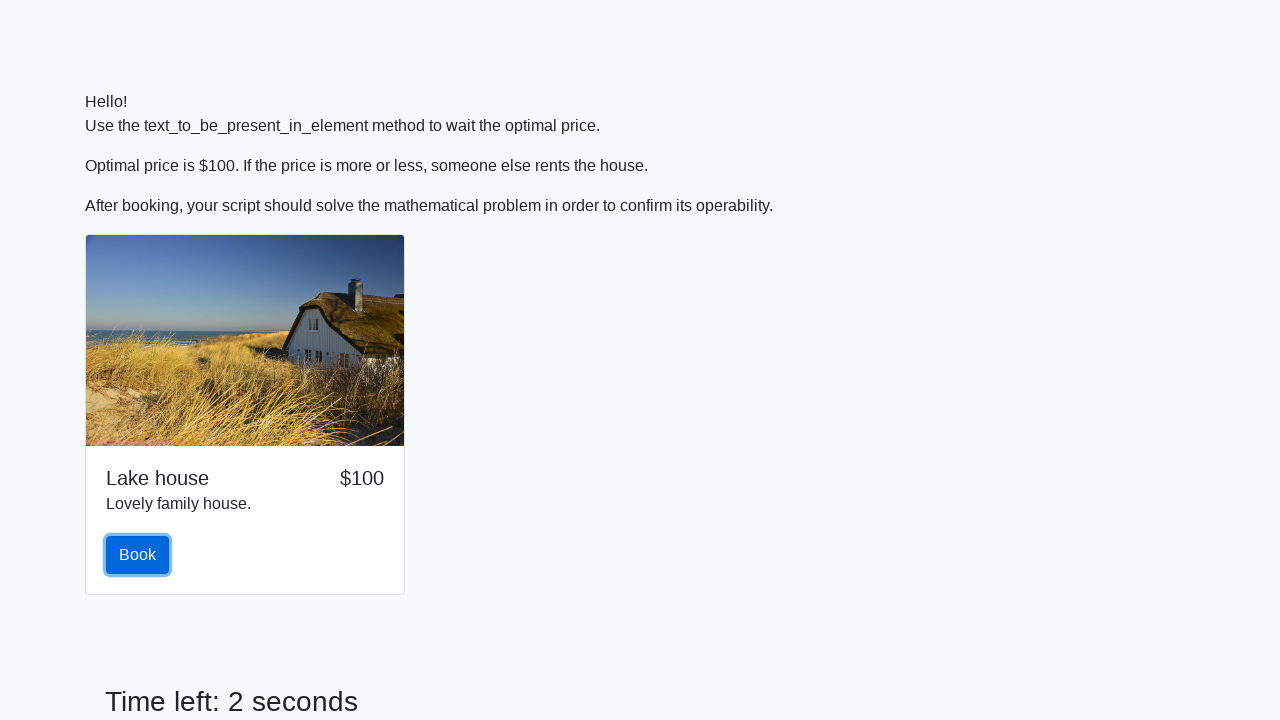

Filled answer field with calculated value on input#answer
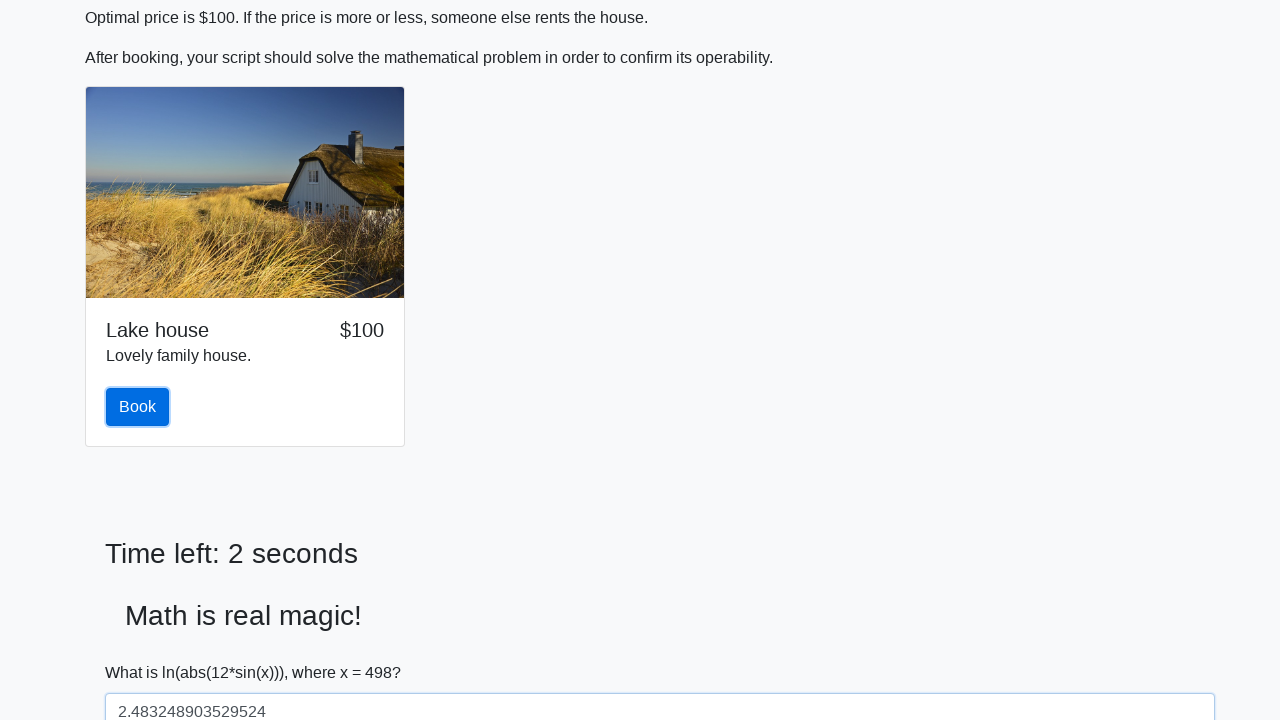

Clicked solve button to submit the answer at (143, 651) on button#solve
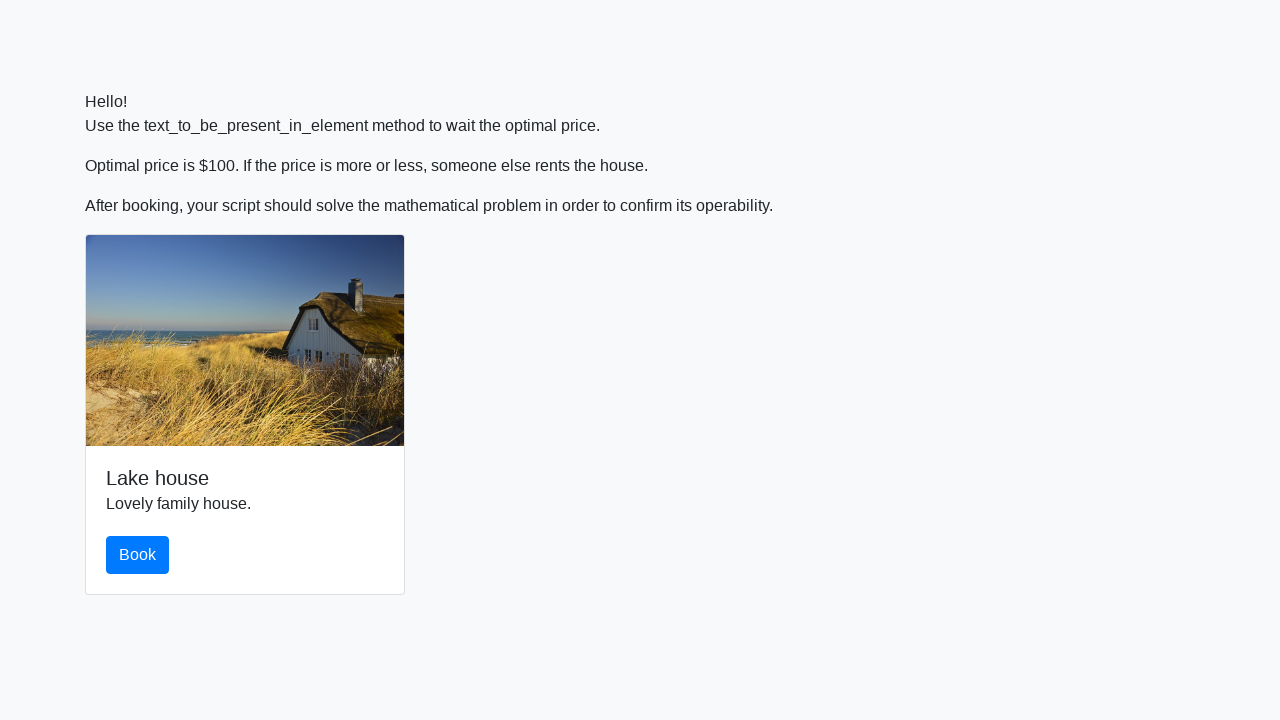

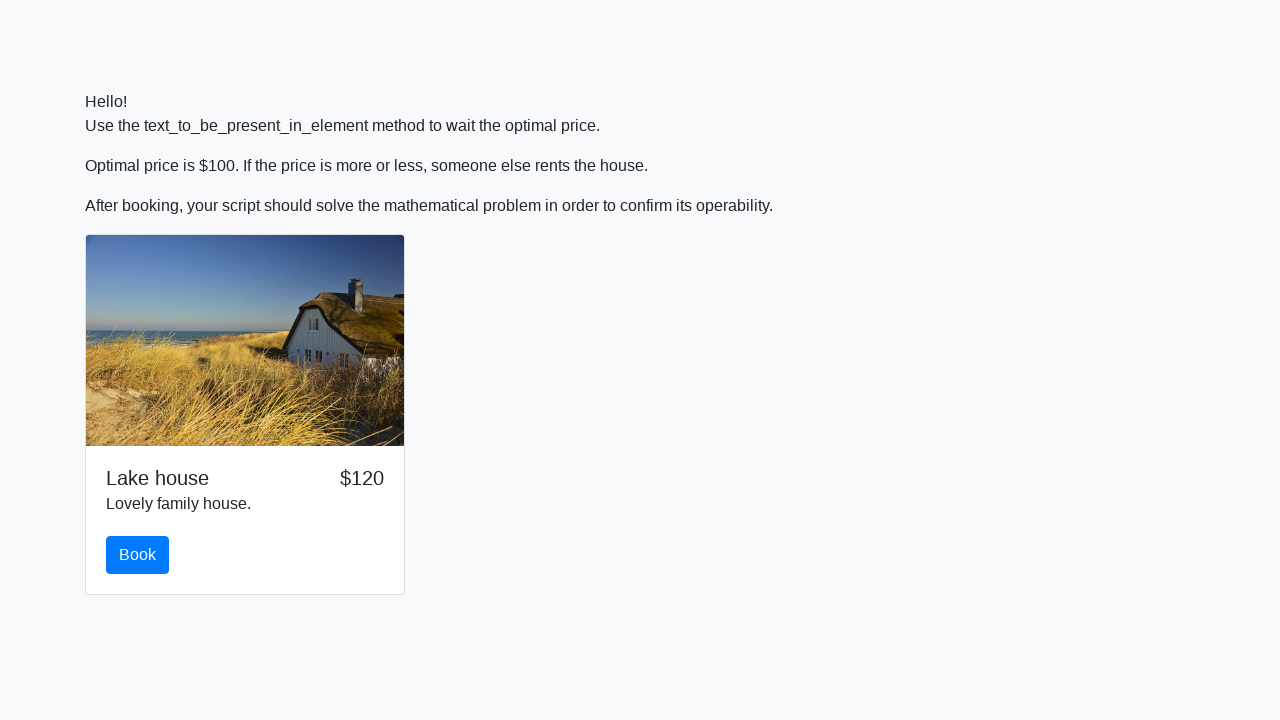